Tests drag and drop functionality on jQuery UI's draggable demo page by switching to an iframe and performing multiple drag operations on a draggable element using different techniques.

Starting URL: https://jqueryui.com/draggable/

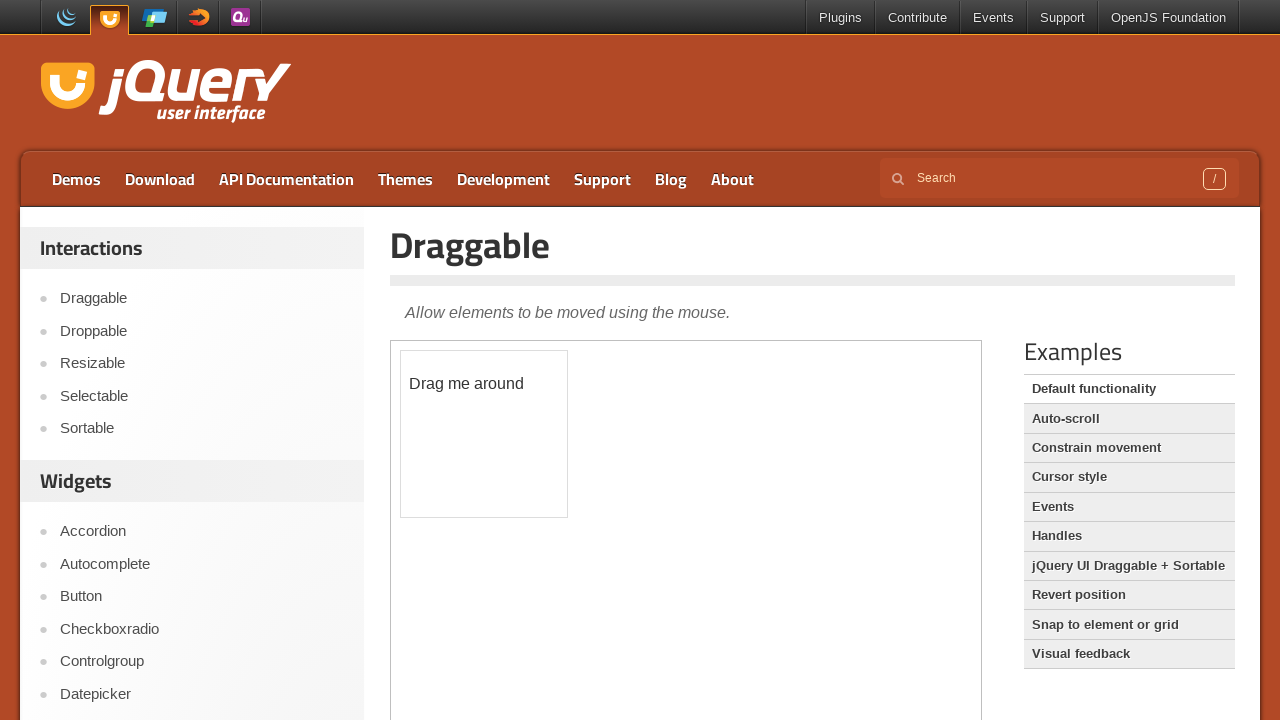

Waited for iframe to be available on jQuery UI draggable demo page
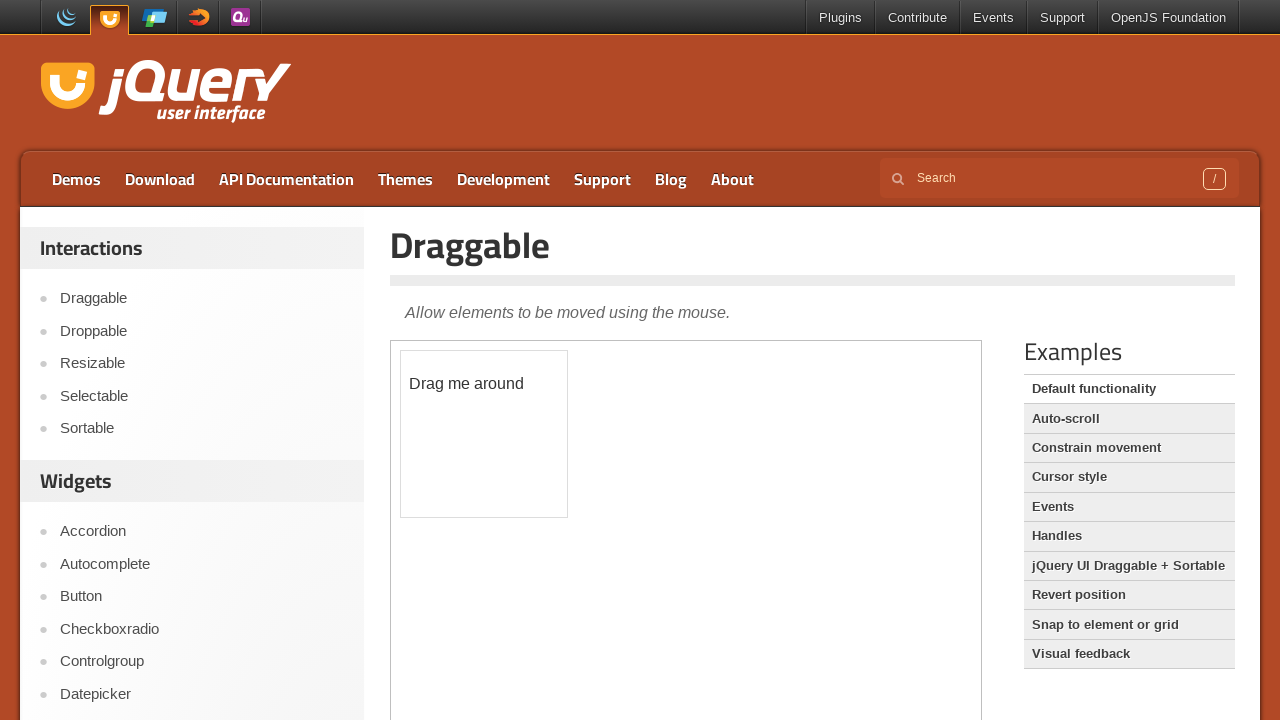

Located and switched to the first iframe containing draggable demo
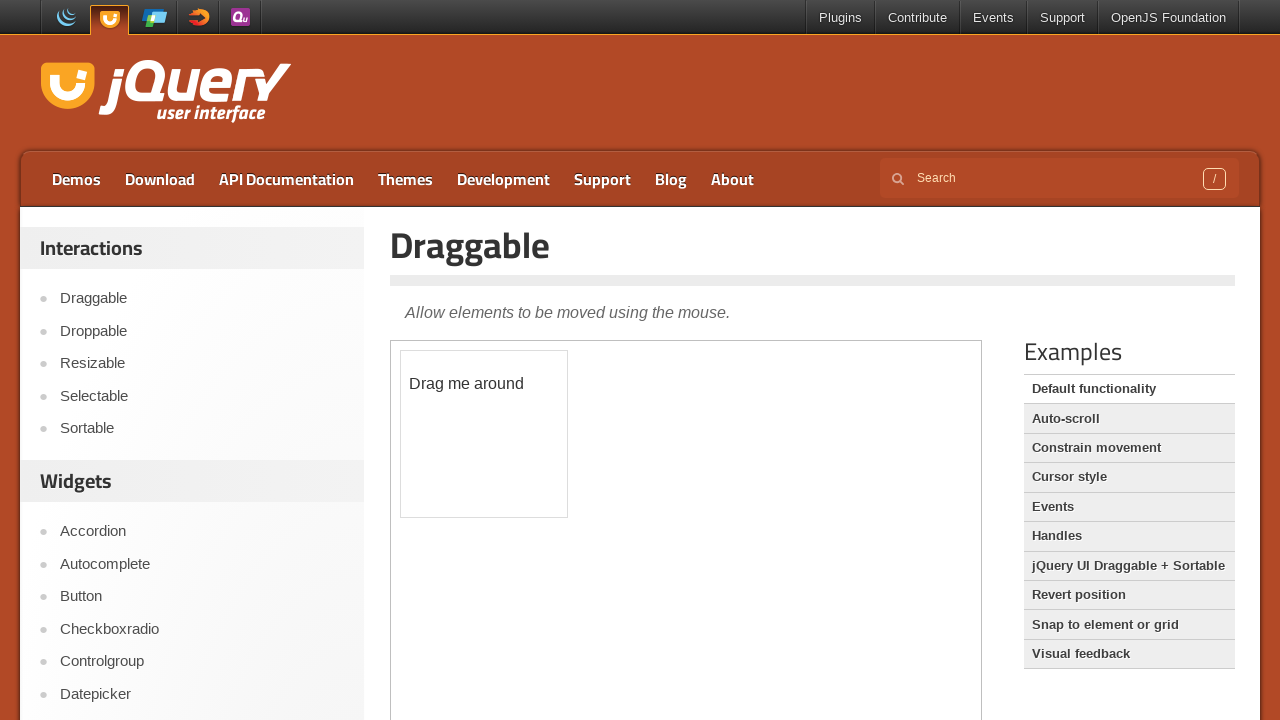

Draggable element (#draggable) is now visible and ready
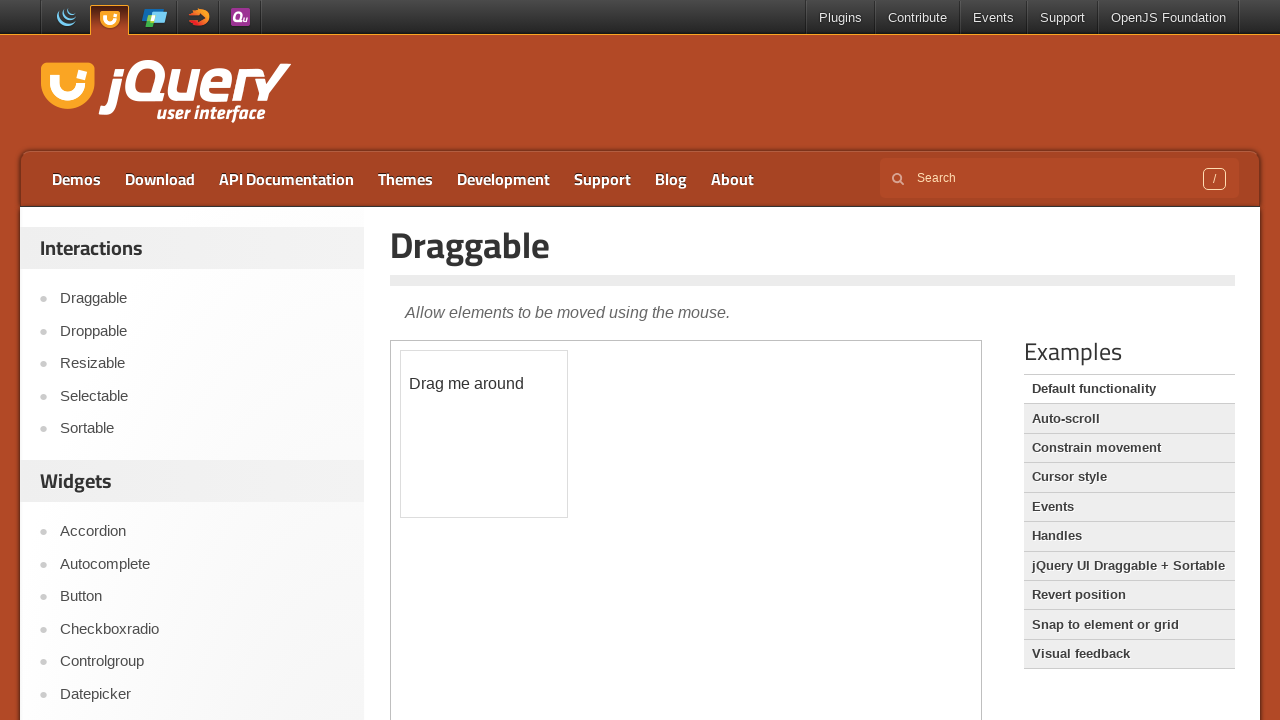

Retrieved bounding box of draggable element for coordinate calculations
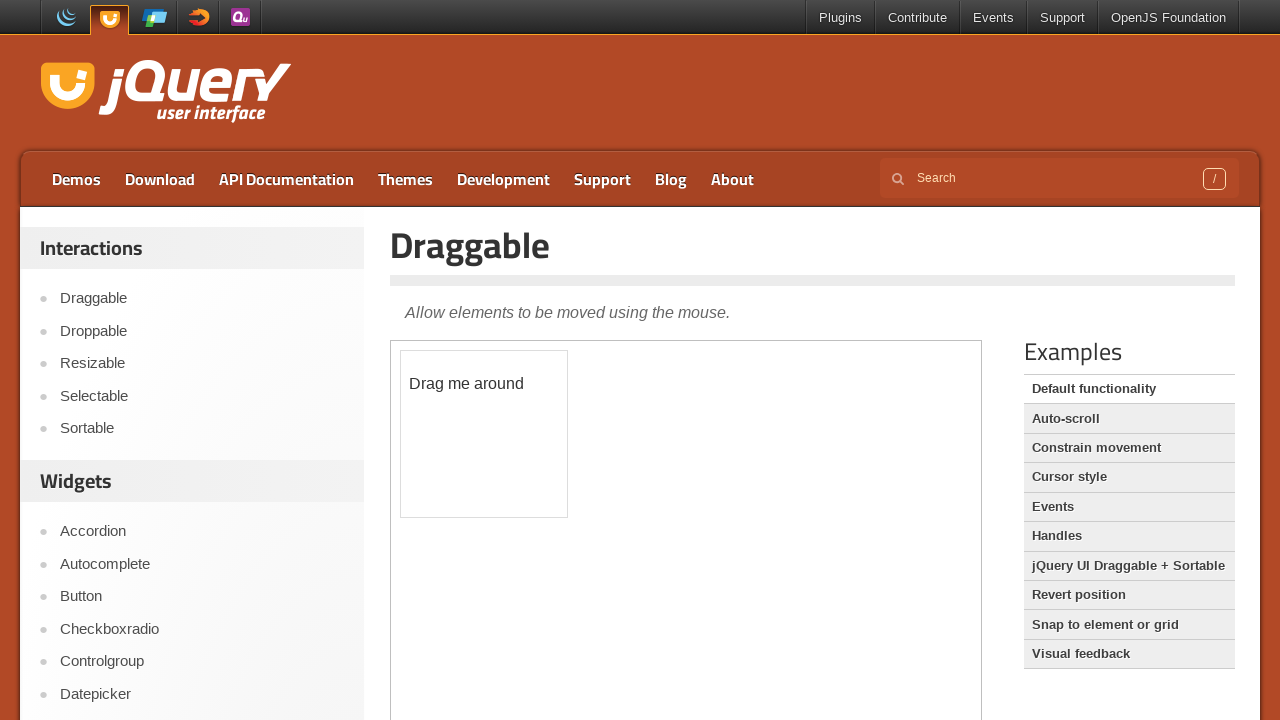

Performed first drag operation with offset (30, 20) pixels at (515, 455)
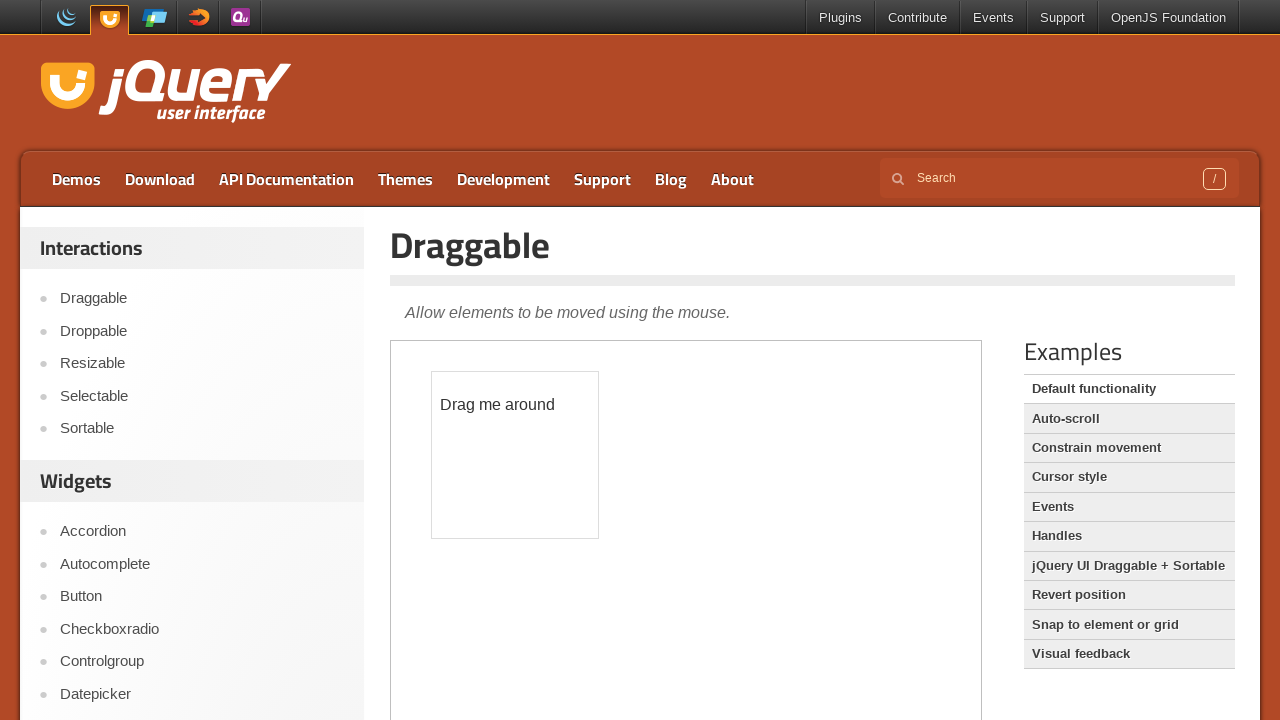

Waited 1 second between drag operations
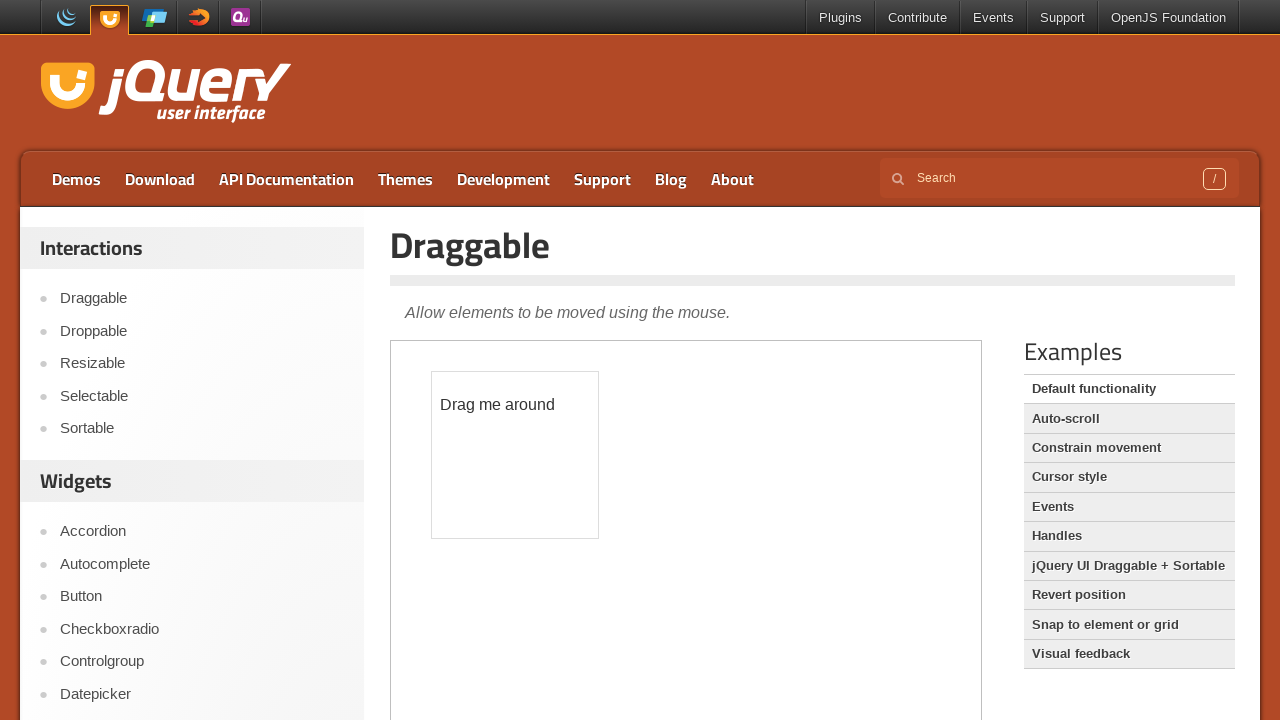

Performed second drag operation with offset (30, 30) pixels at (546, 486)
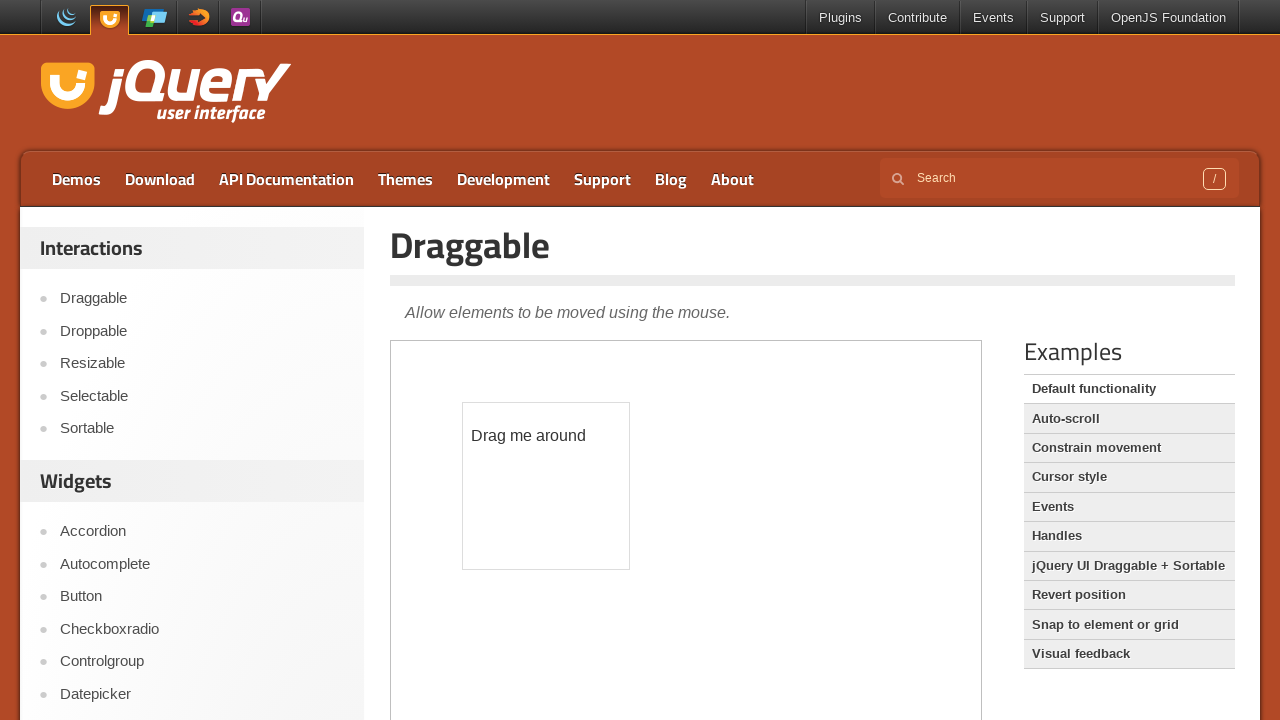

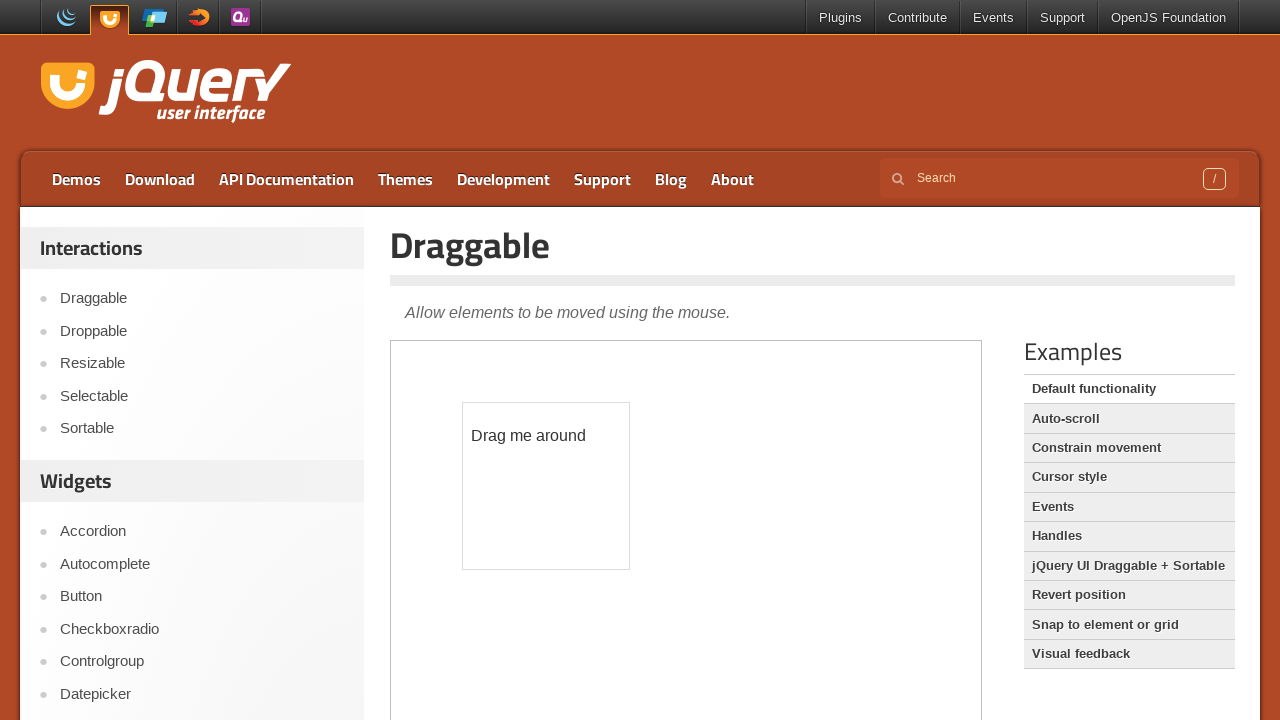